Tests basic page navigation to Rahul Shetty Academy website and verifies the page loads correctly by checking the URL and title.

Starting URL: https://rahulshettyacademy.com/

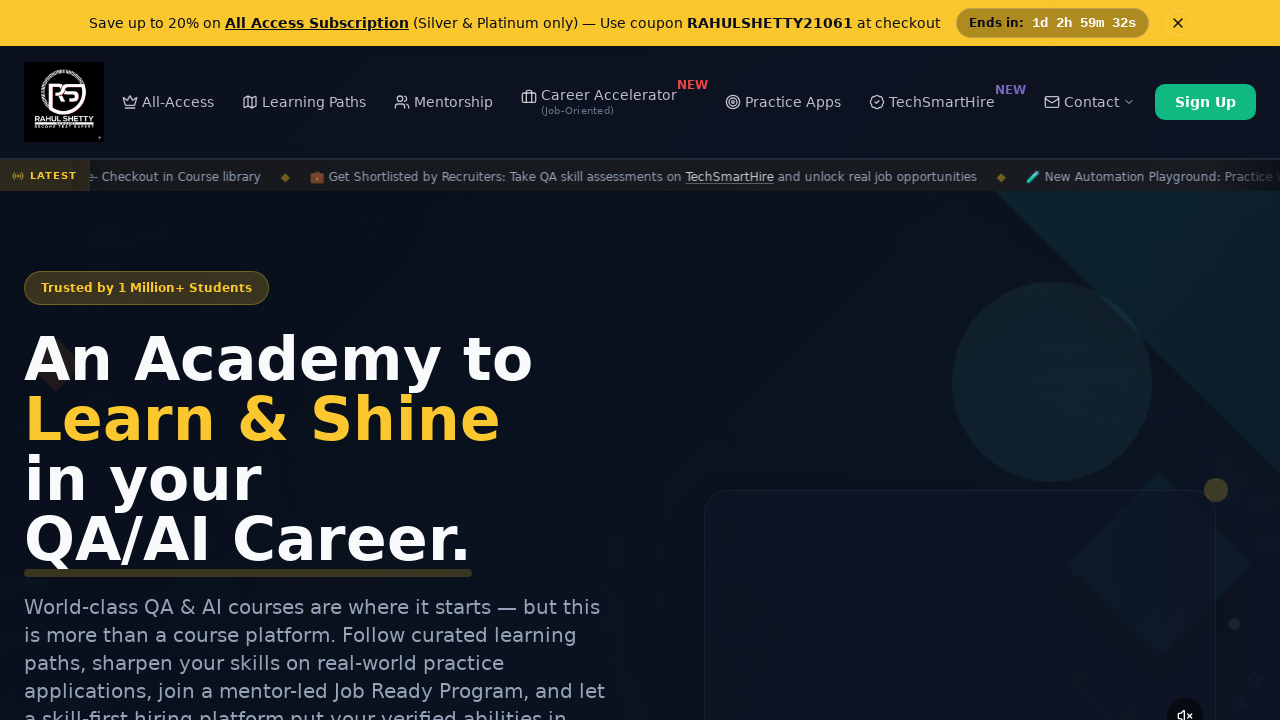

Waited for page to reach domcontentloaded state
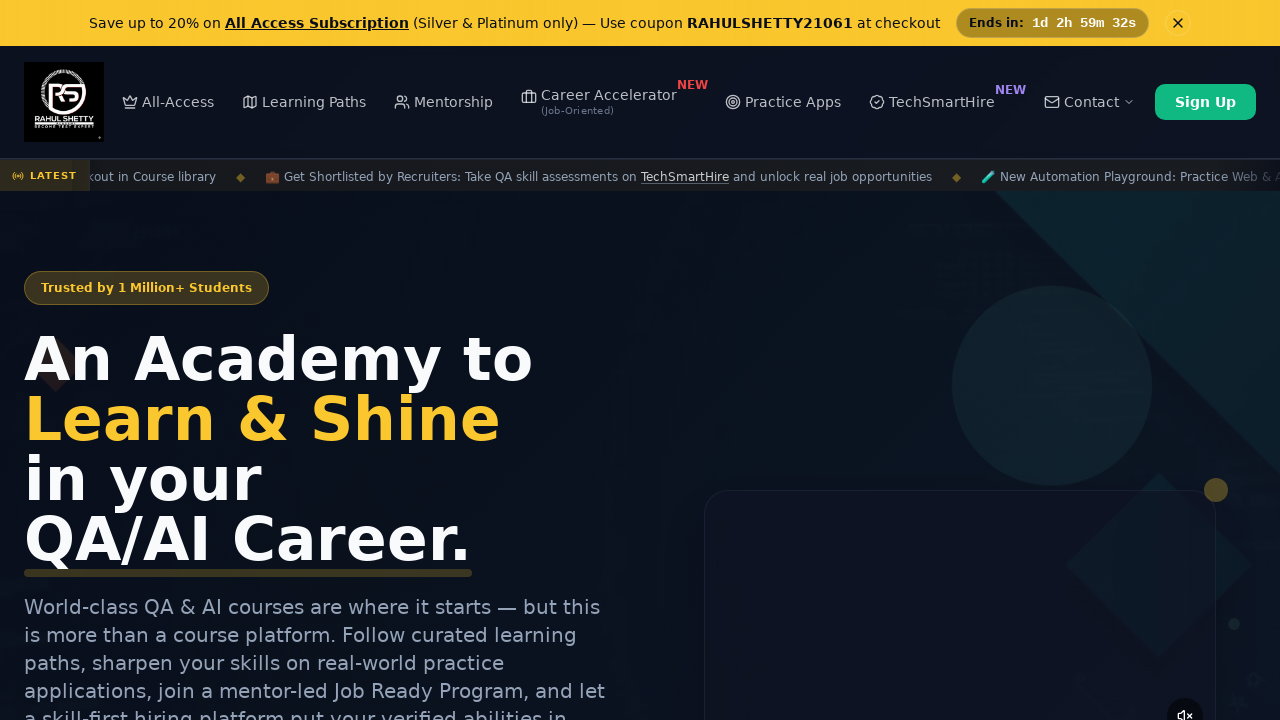

Verified page title is not empty
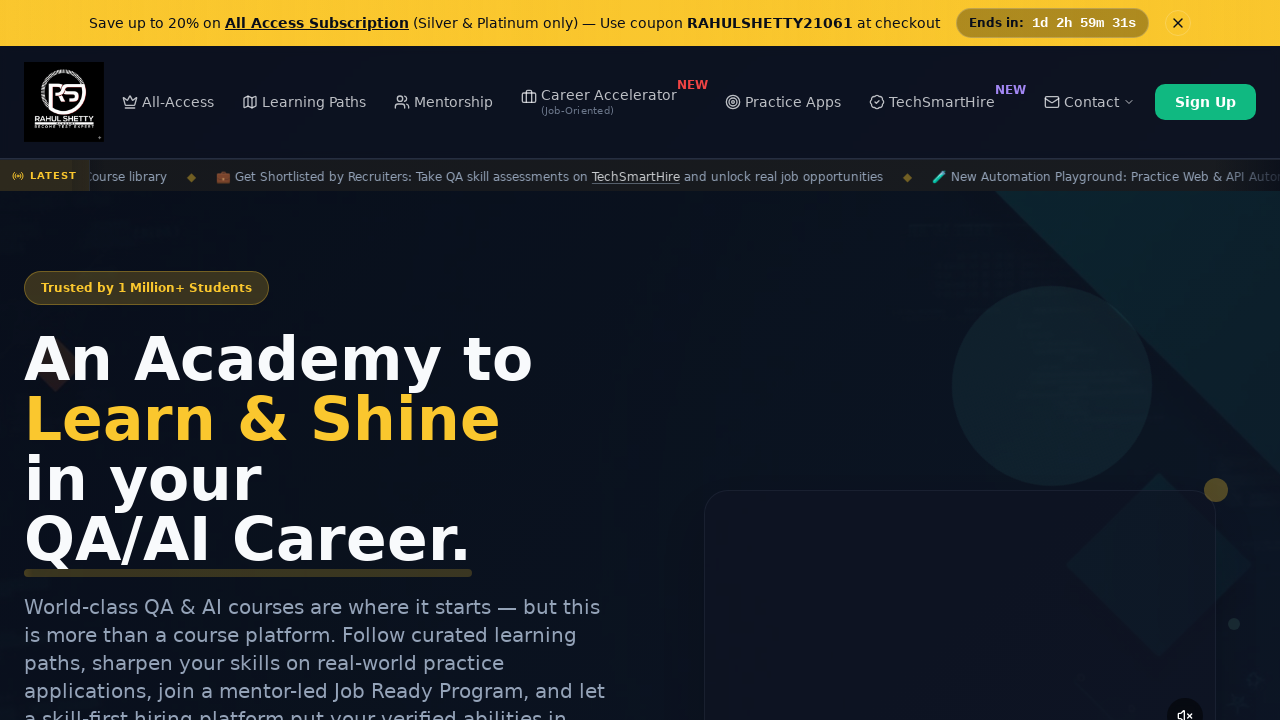

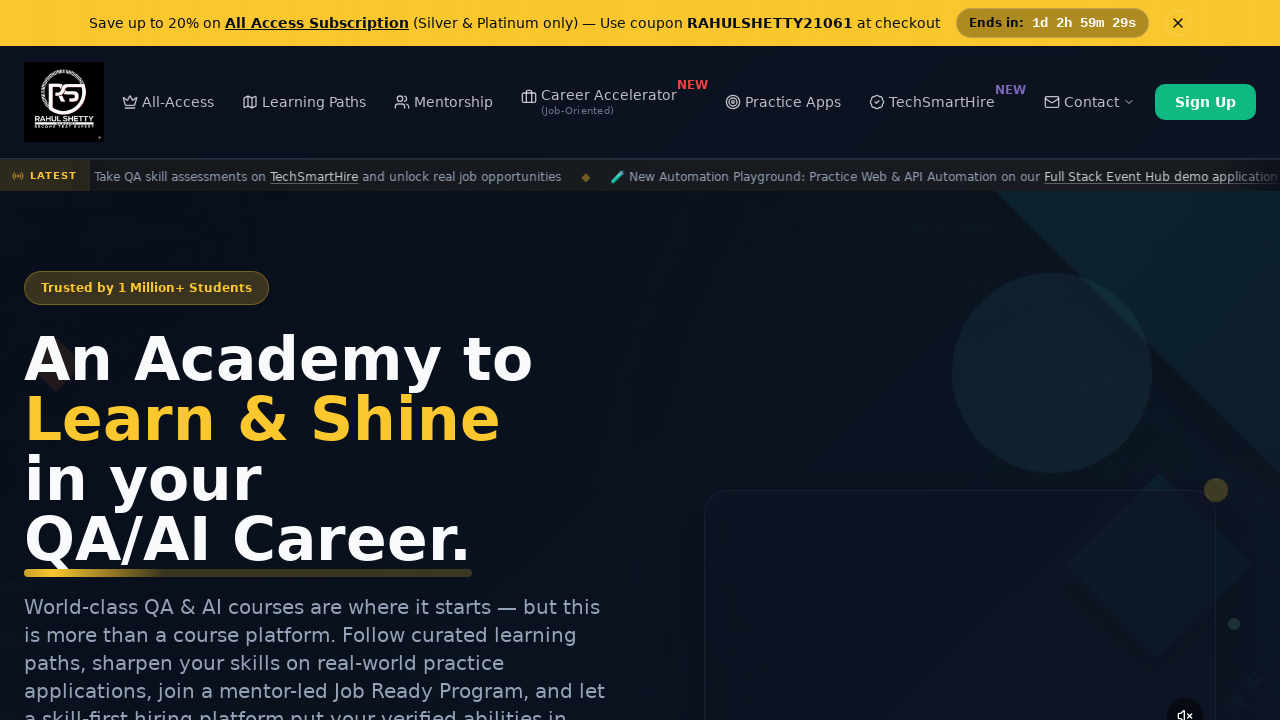